Tests iframe handling by switching to an iframe and clicking a link inside it

Starting URL: https://www.globalsqa.com/demo-site/frames-and-windows/#iFrame

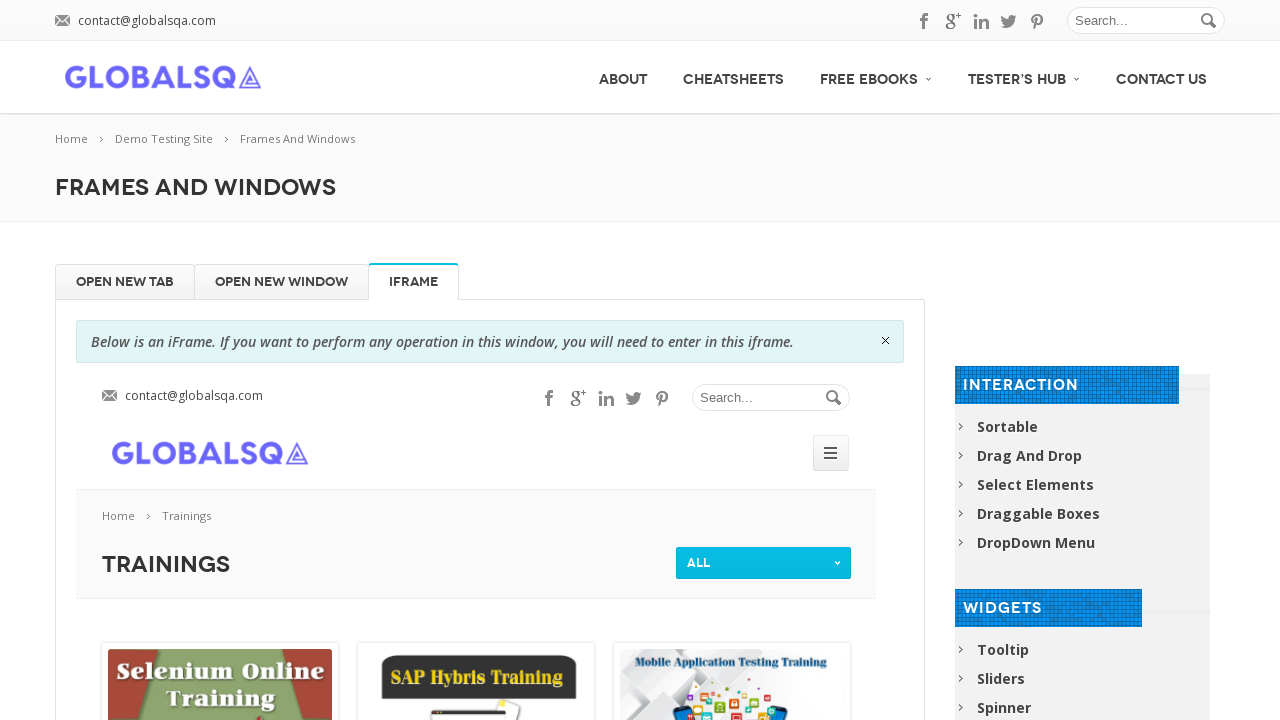

Waited for iframe with class 'lazyloaded' to be available
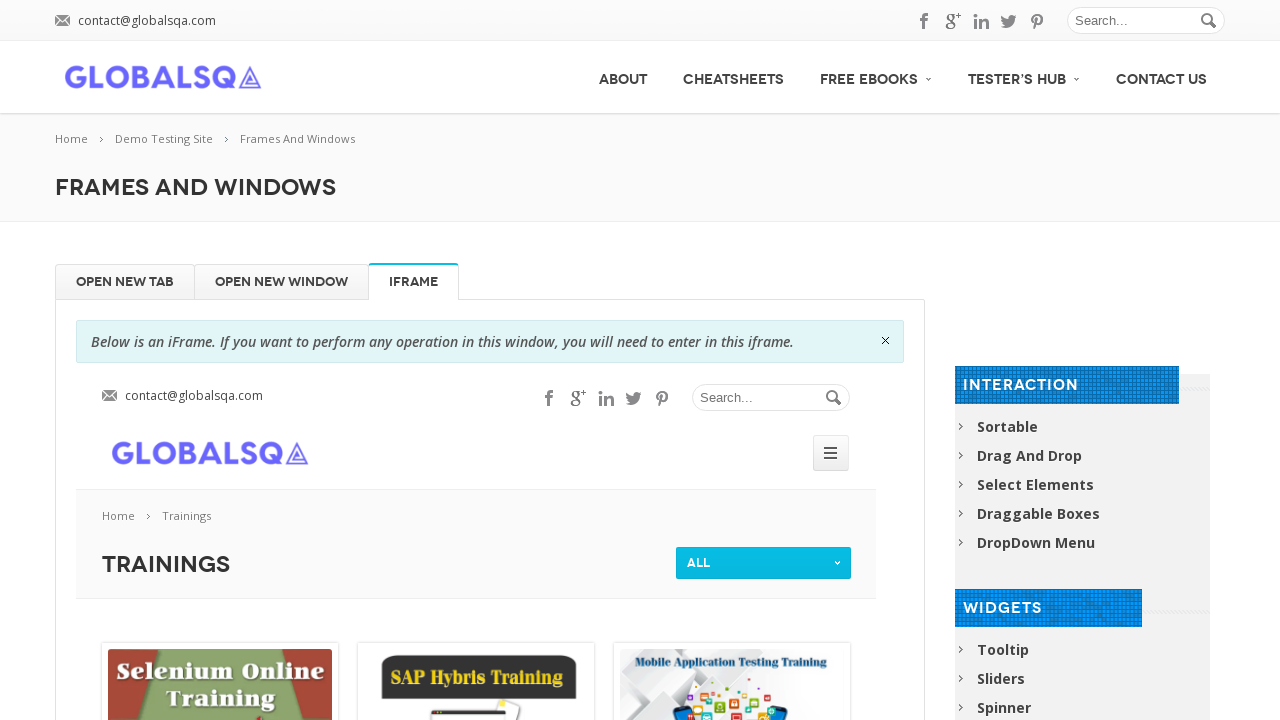

Located iframe using frame_locator
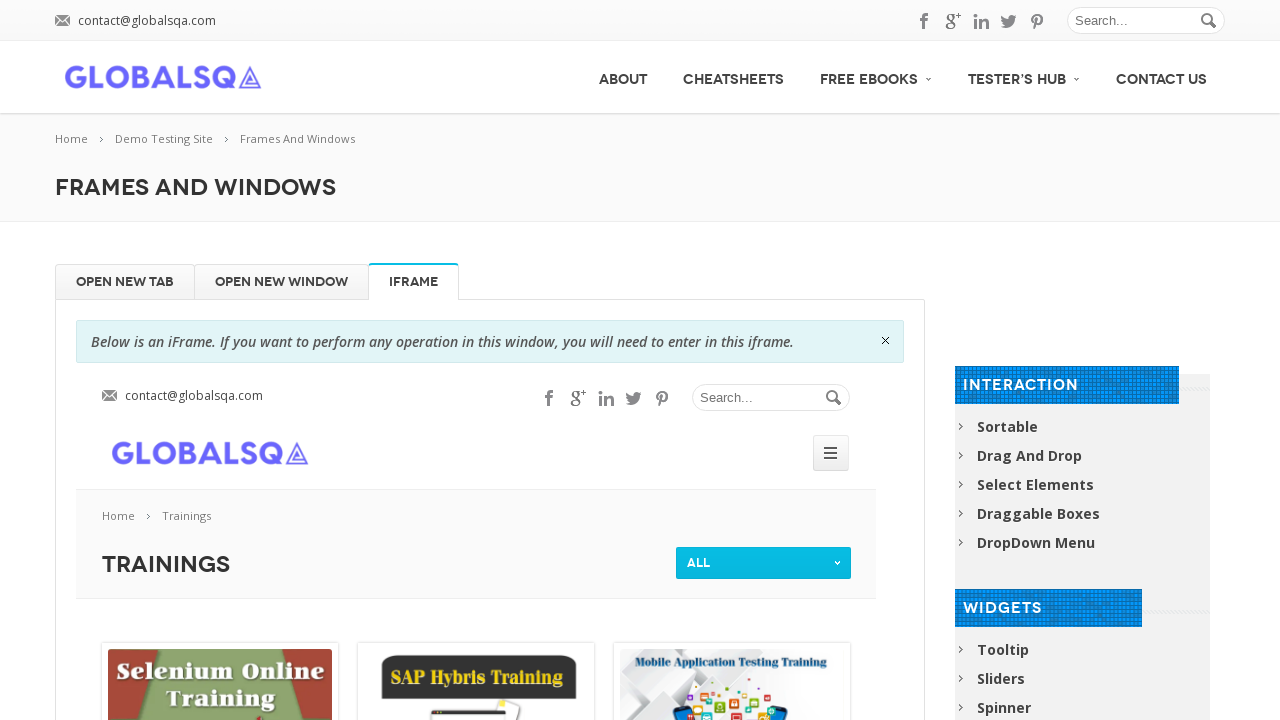

Clicked on Selenium training link inside iframe at (220, 644) on xpath=//iframe[@class=' lazyloaded'] >> internal:control=enter-frame >> xpath=//
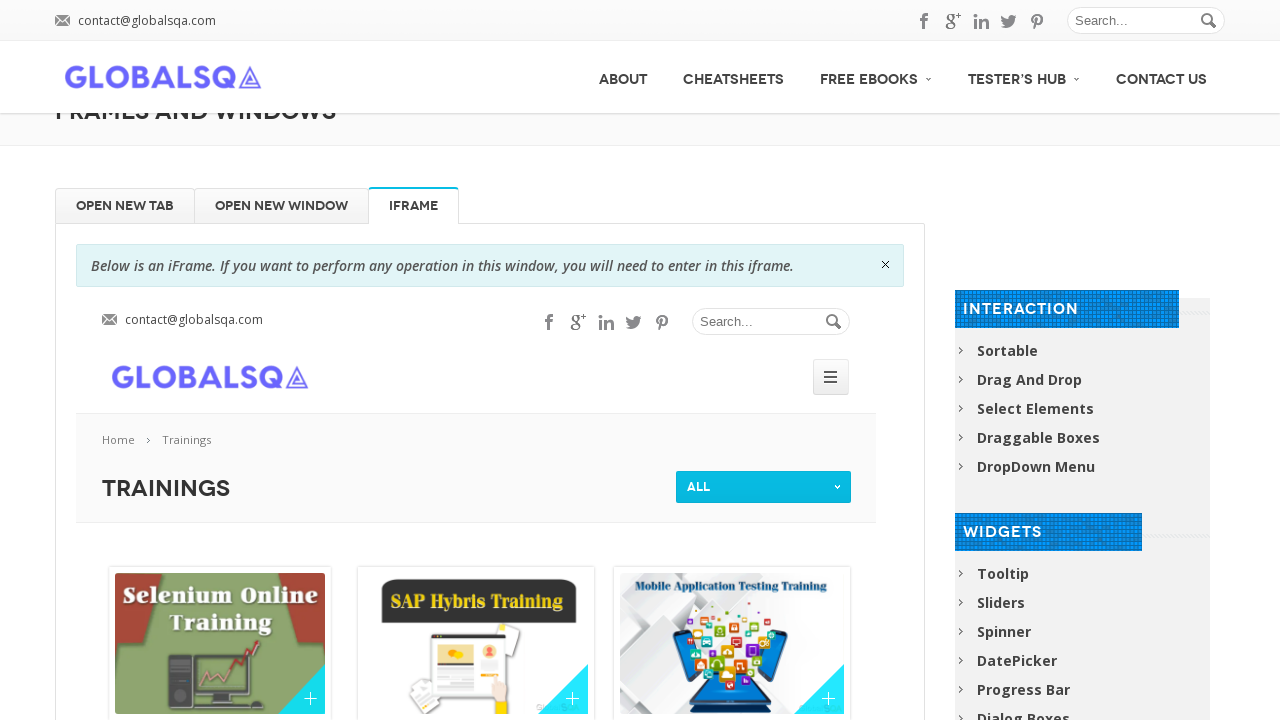

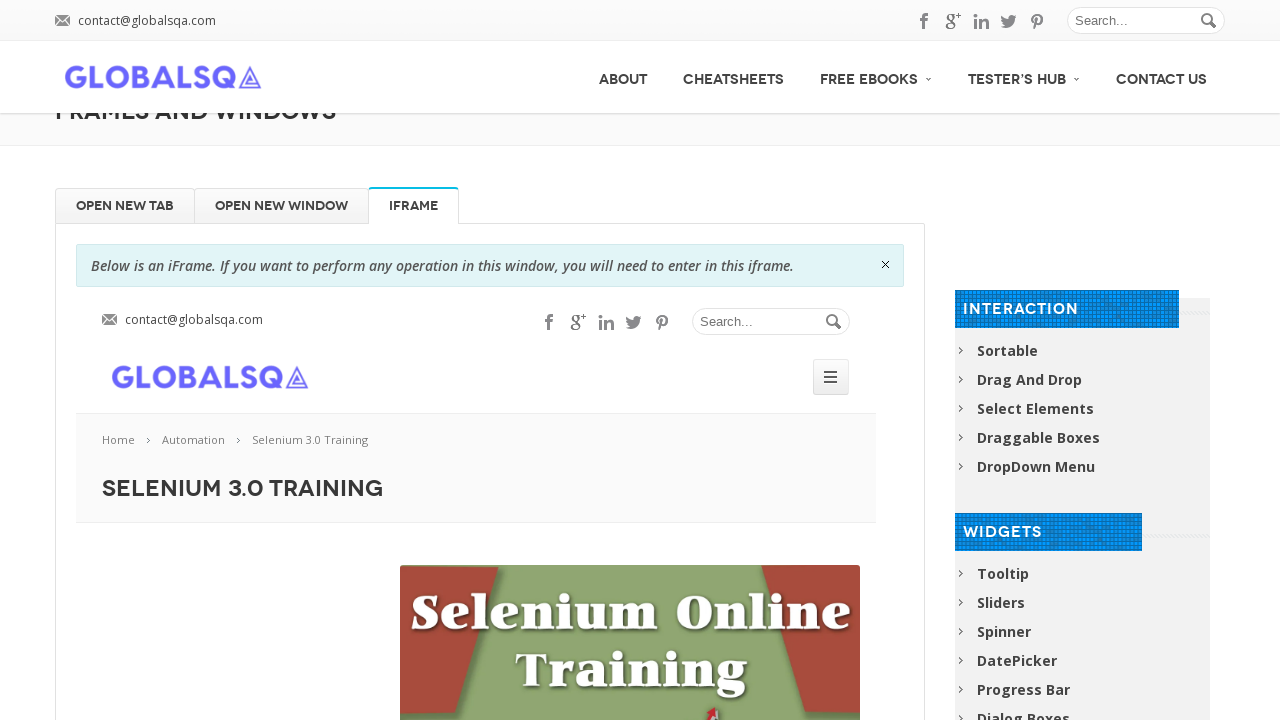